Tests a Bootstrap checkout form by filling in billing details (name, address, email), shipping location (country, state, zip), and payment information (card name, number, expiration, CVV), then submitting the form.

Starting URL: https://getbootstrap.com/docs/4.0/examples/checkout/

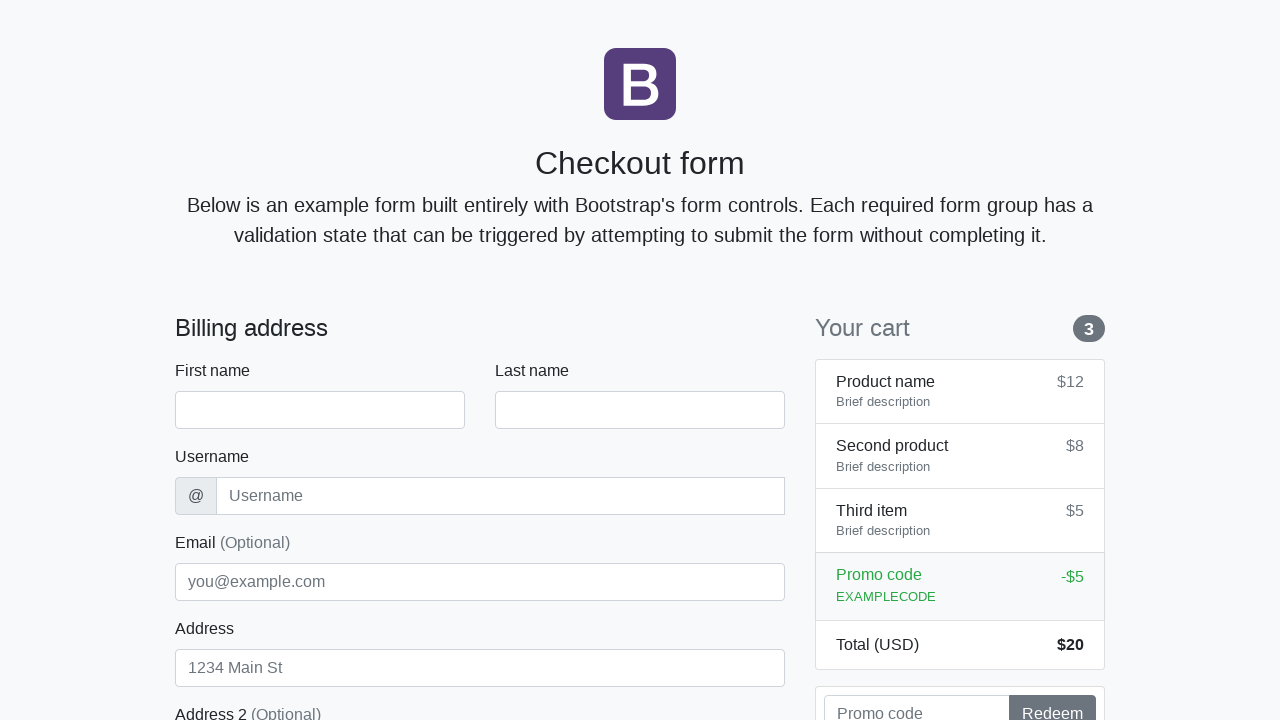

Waited for checkout form to load
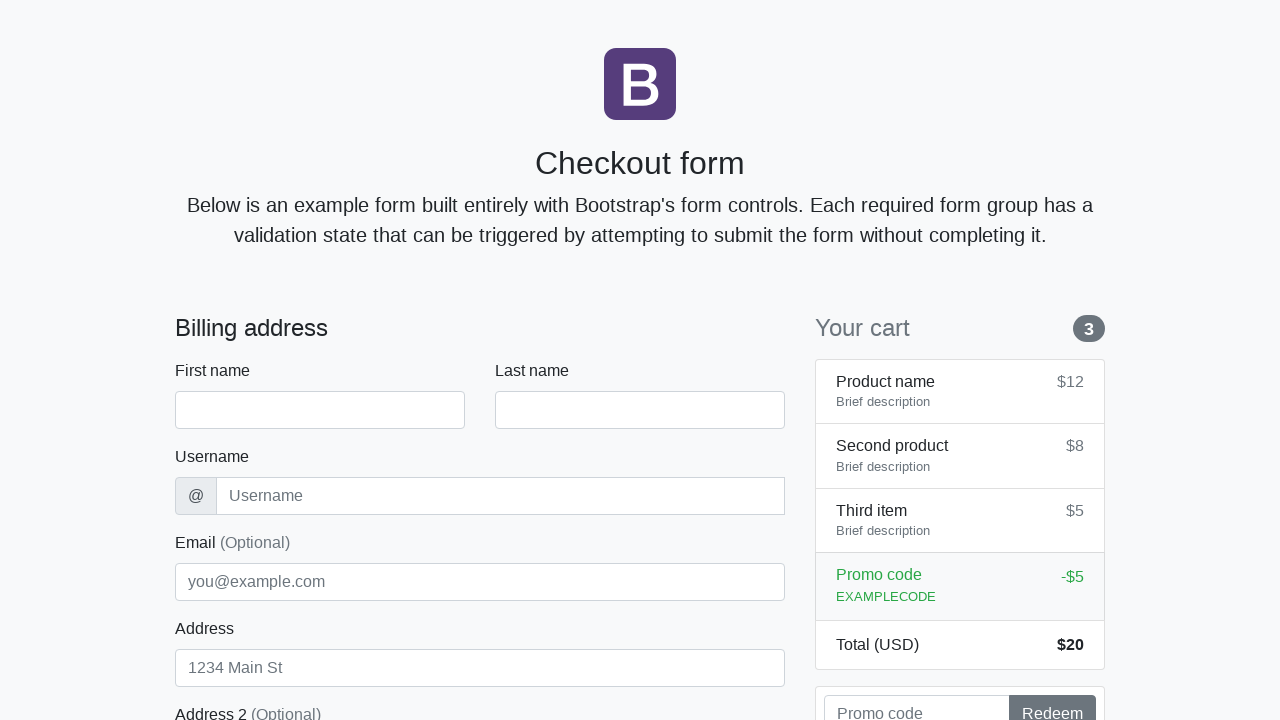

Filled first name field with 'Marcus' on #firstName
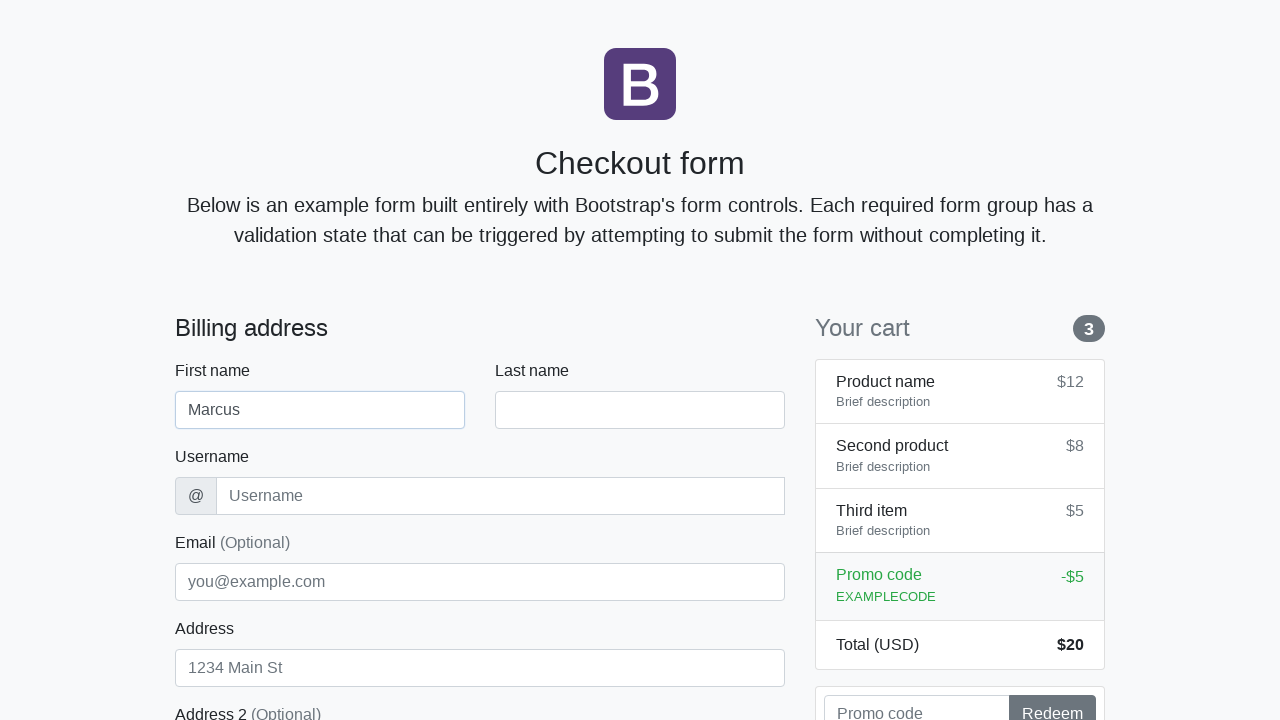

Filled last name field with 'Thompson' on #lastName
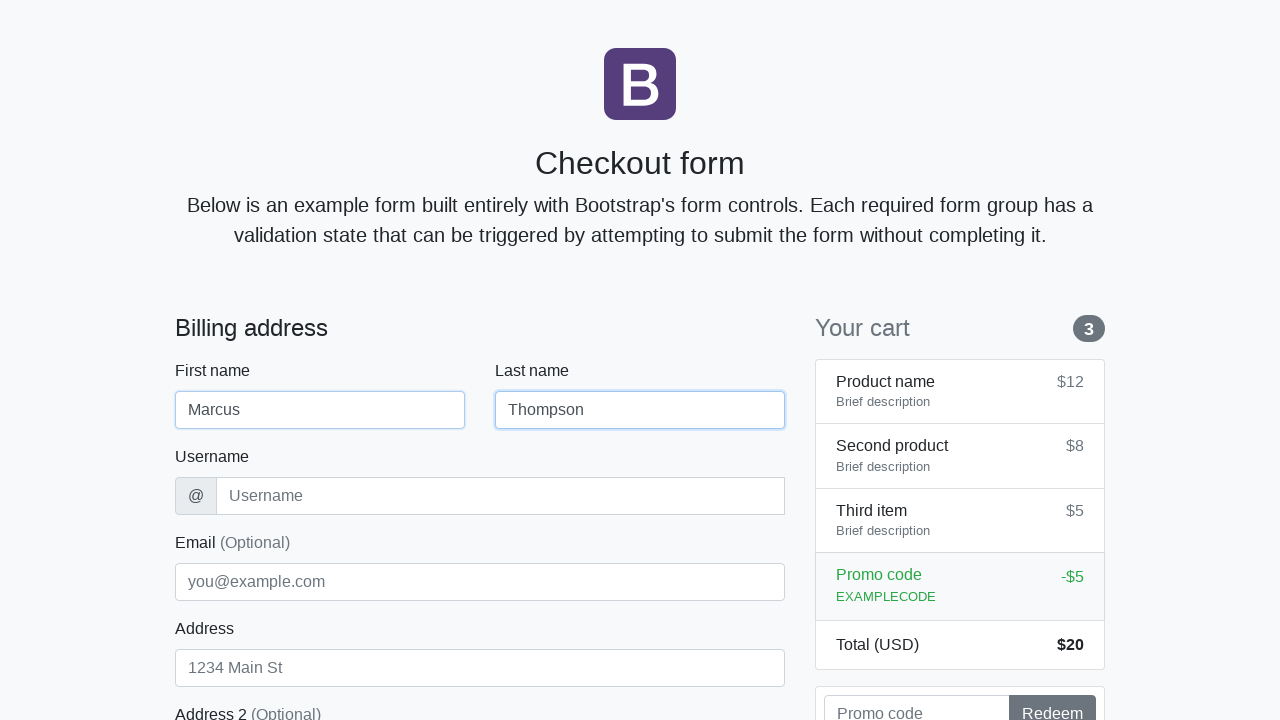

Filled username field with 'mthompson42' on #username
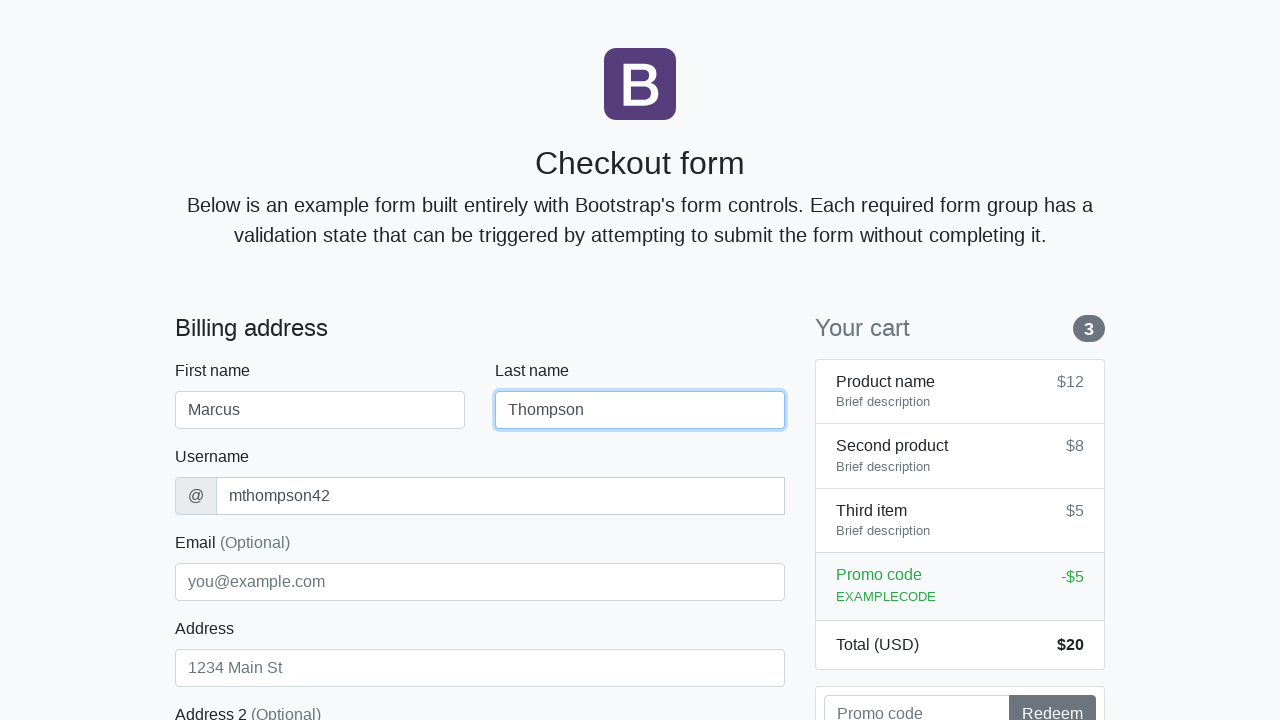

Filled address field with '123 Oak Avenue' on #address
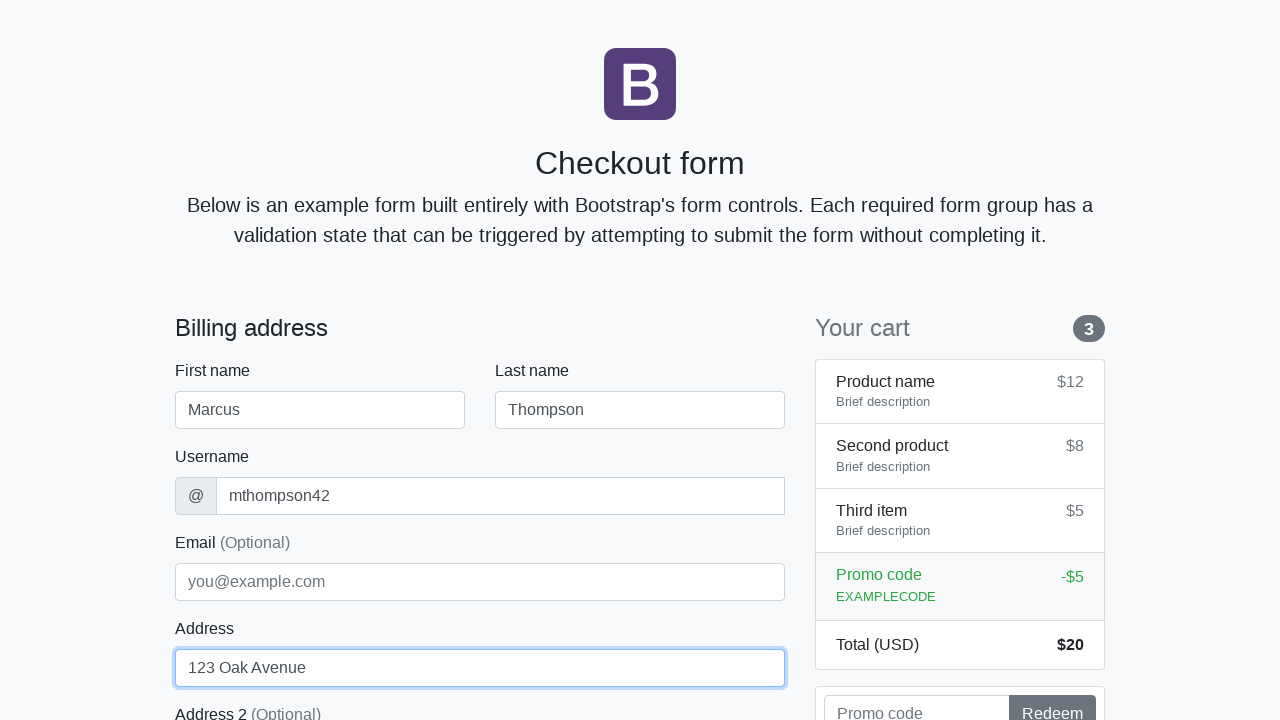

Filled email field with 'marcus.thompson@example.com' on #email
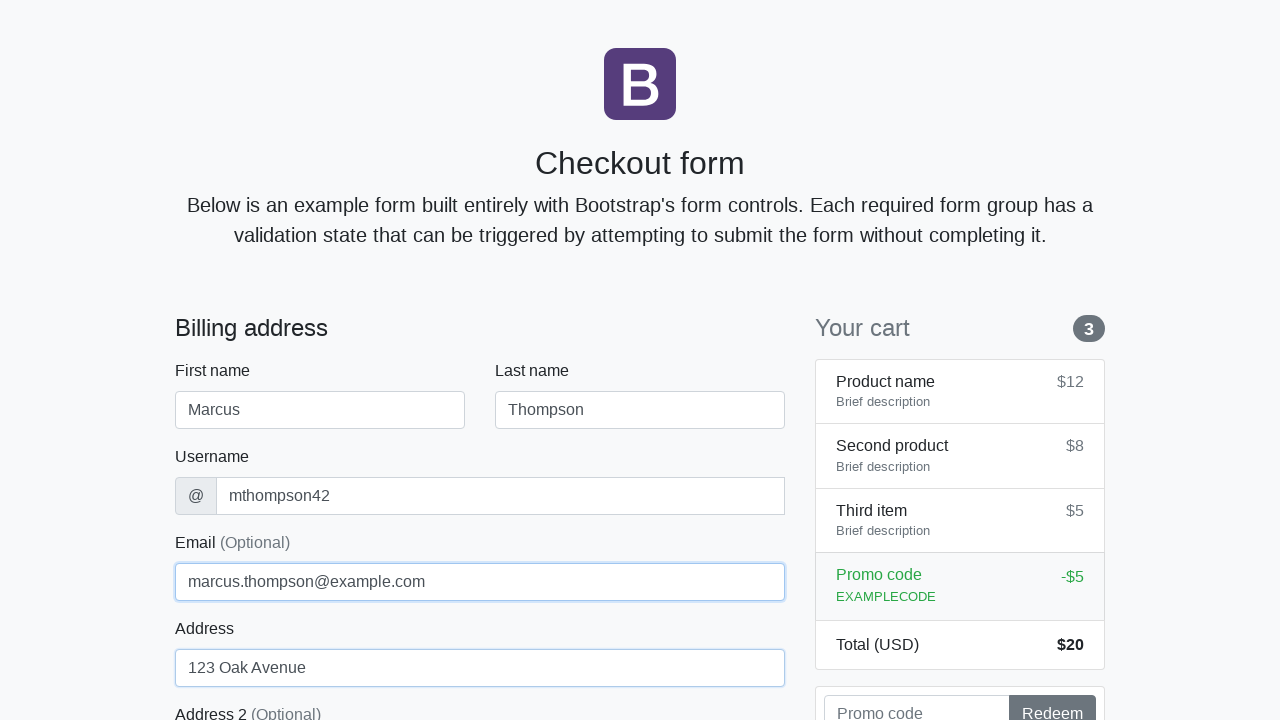

Selected 'United States' from country dropdown on #country
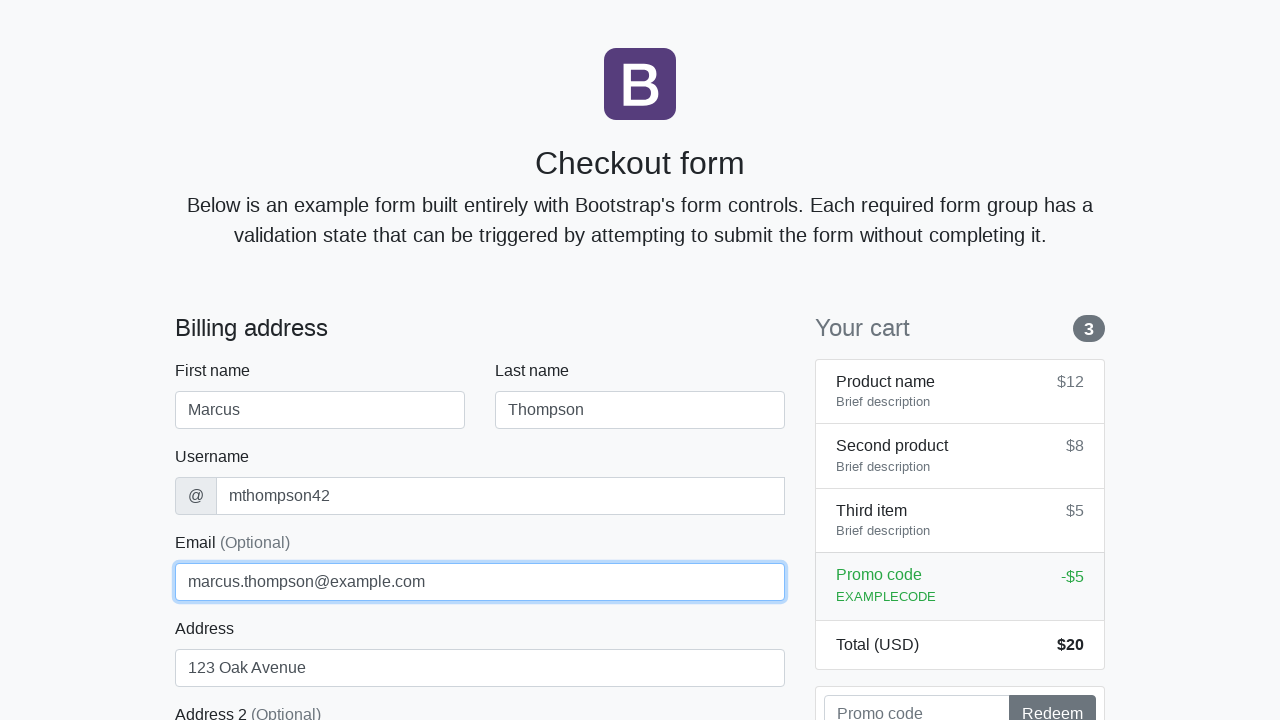

Selected 'California' from state dropdown on #state
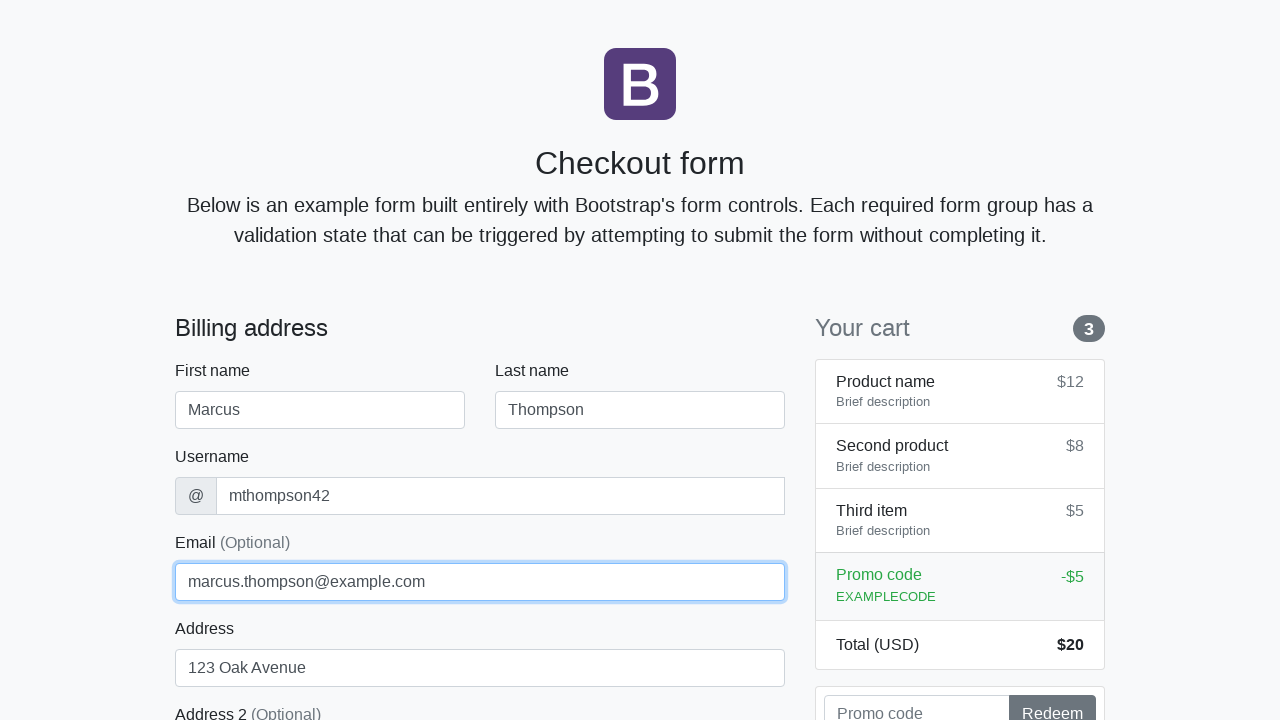

Filled zip code field with '94102' on #zip
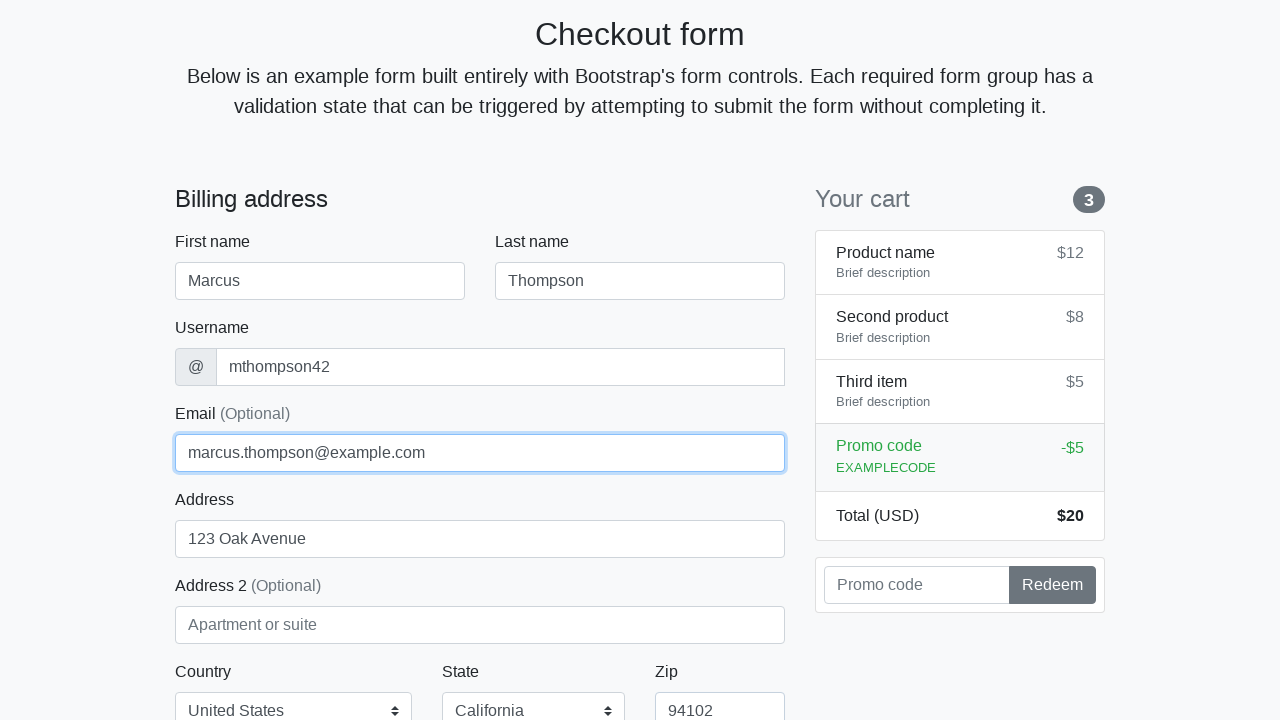

Filled credit card name field with 'Marcus Thompson' on #cc-name
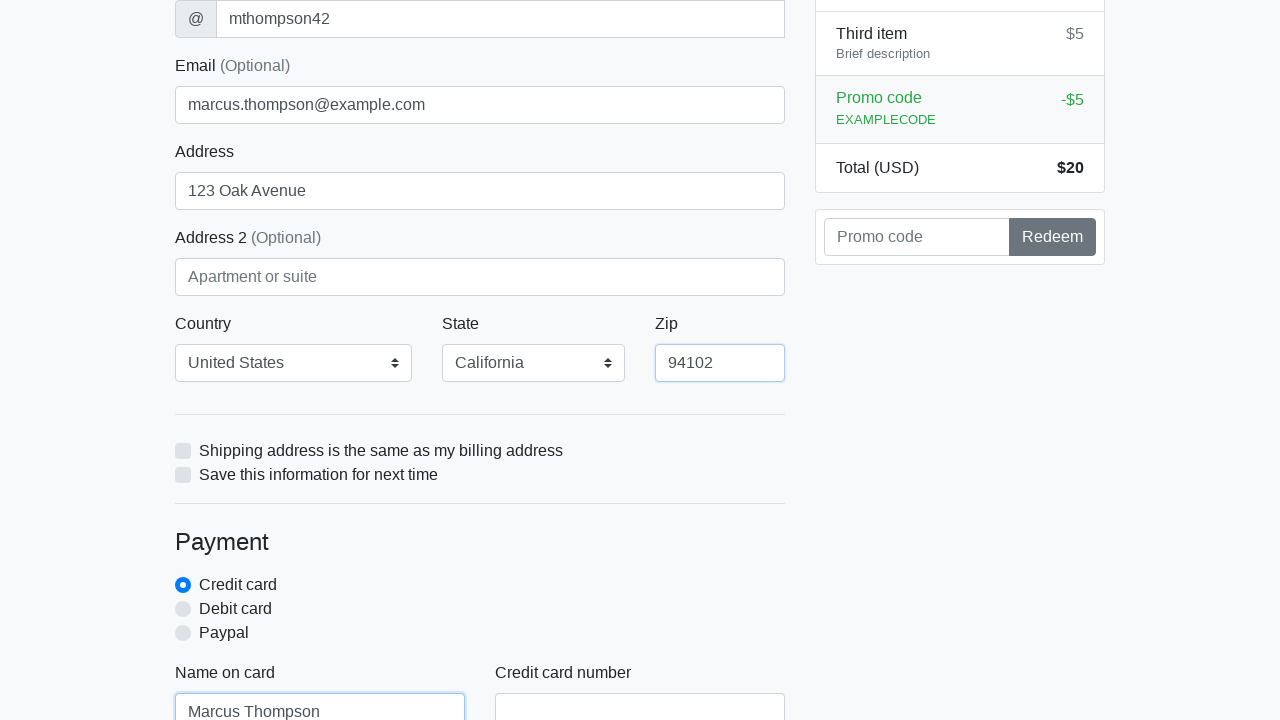

Filled credit card number field with '4532015112830366' on #cc-number
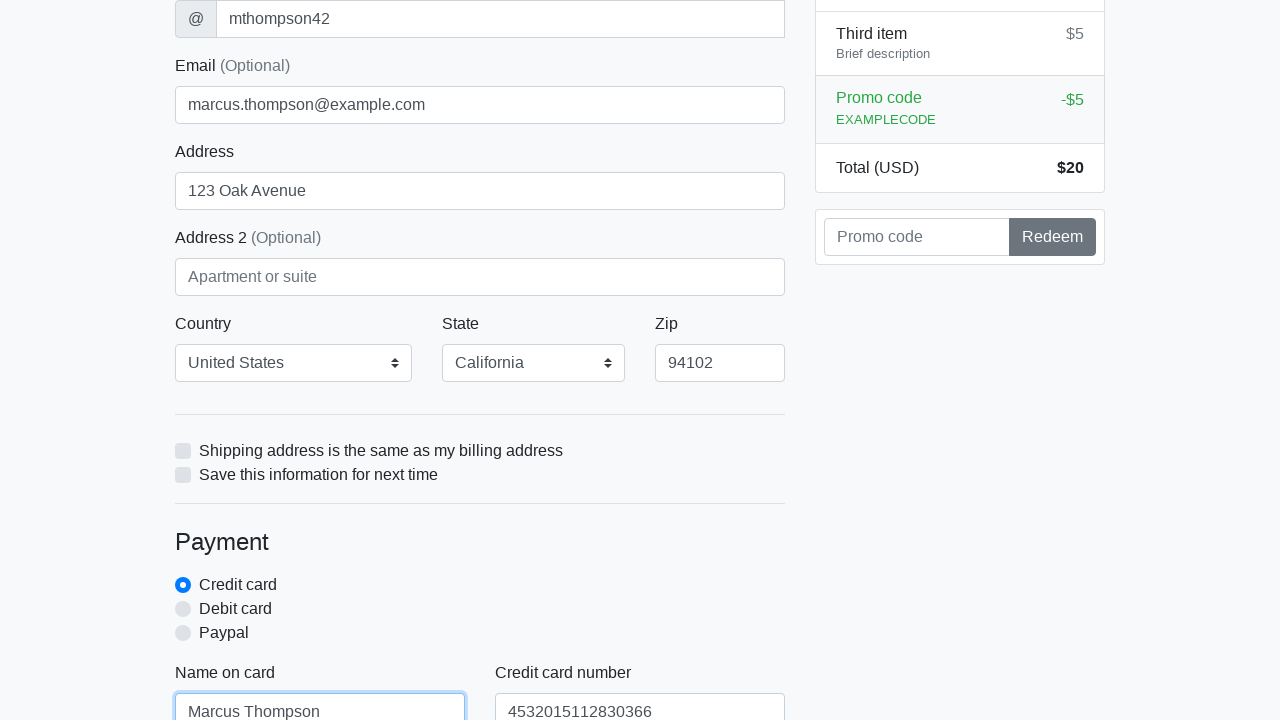

Filled credit card expiration field with '12/25' on #cc-expiration
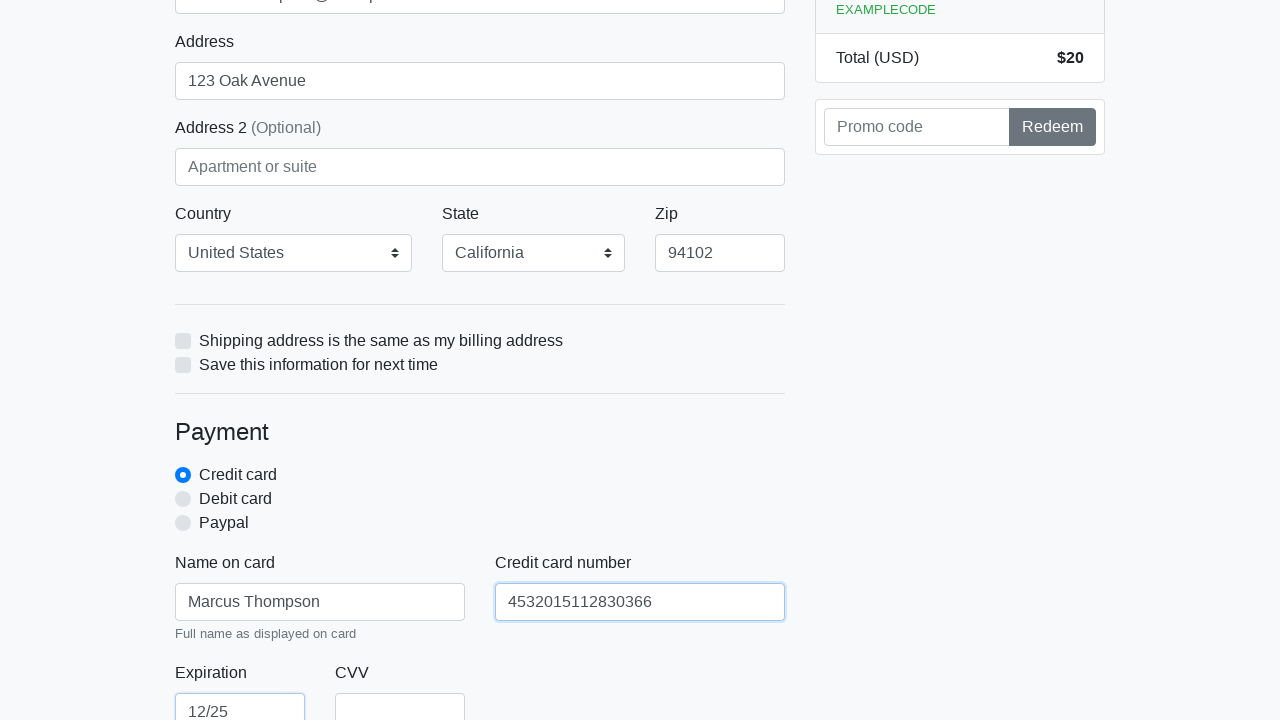

Filled credit card CVV field with '123' on #cc-cvv
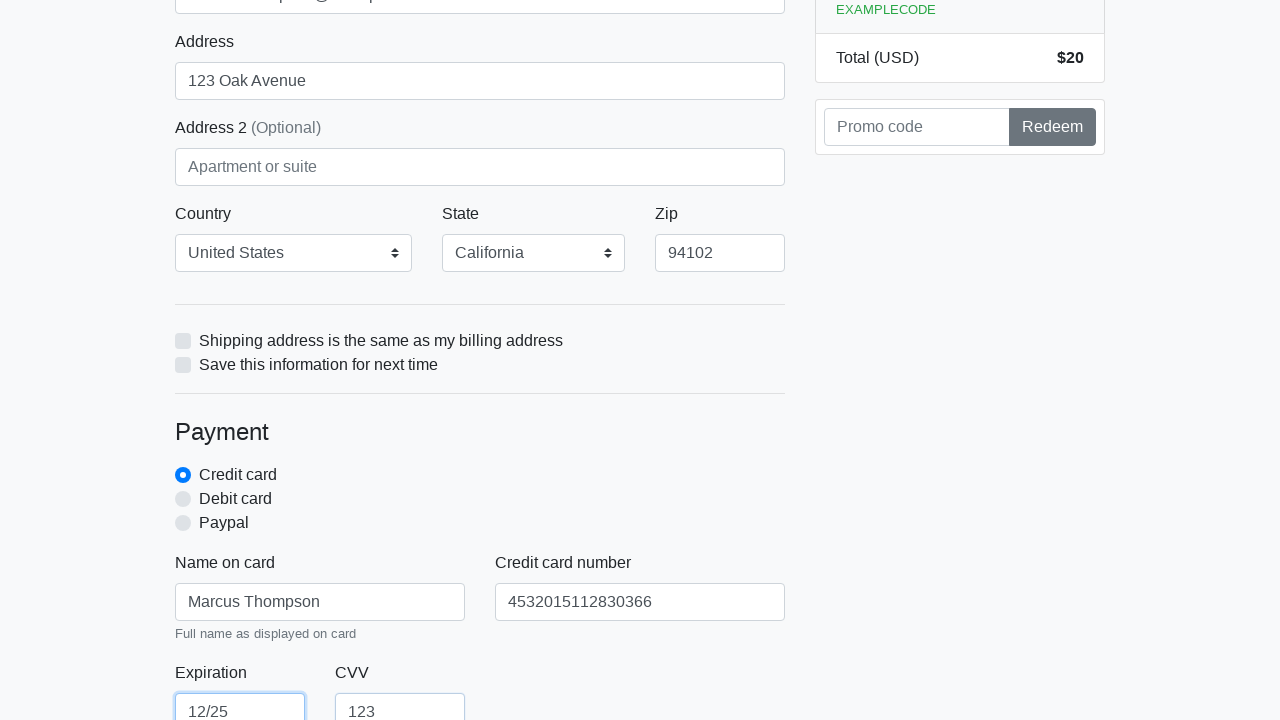

Clicked the submit button to complete purchase at (480, 500) on xpath=/html/body/div/div[2]/div[2]/form/button
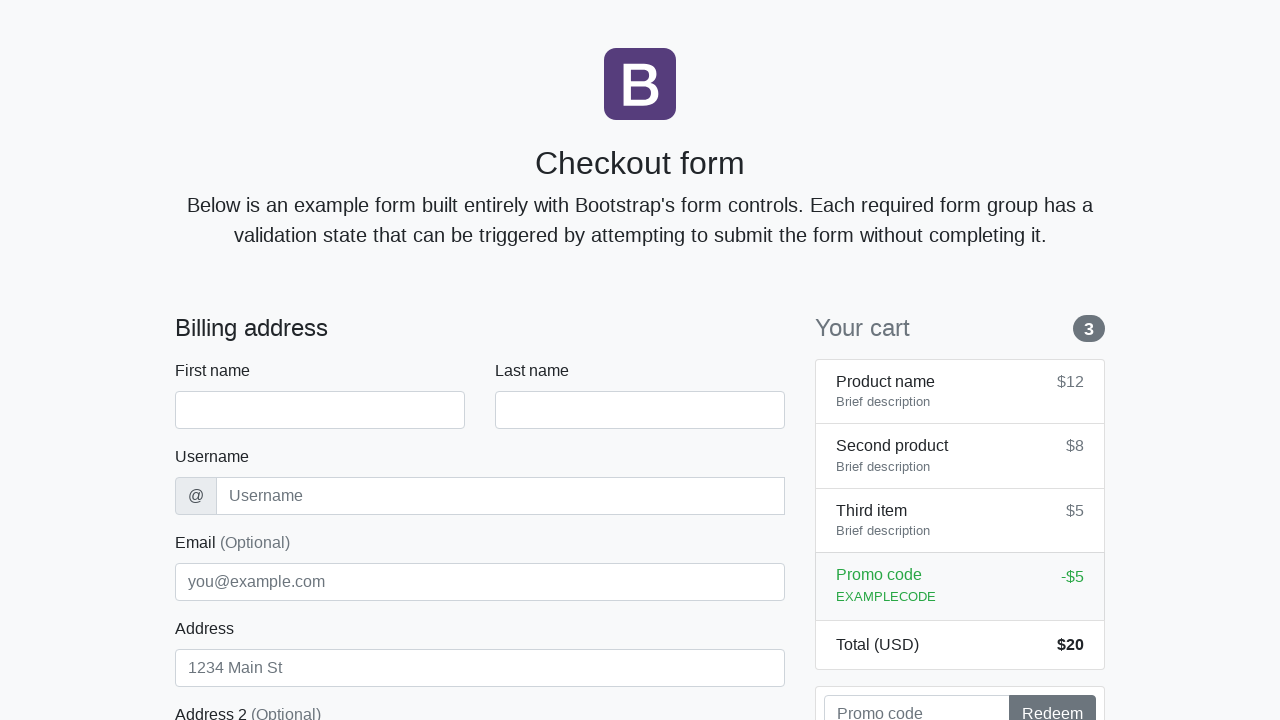

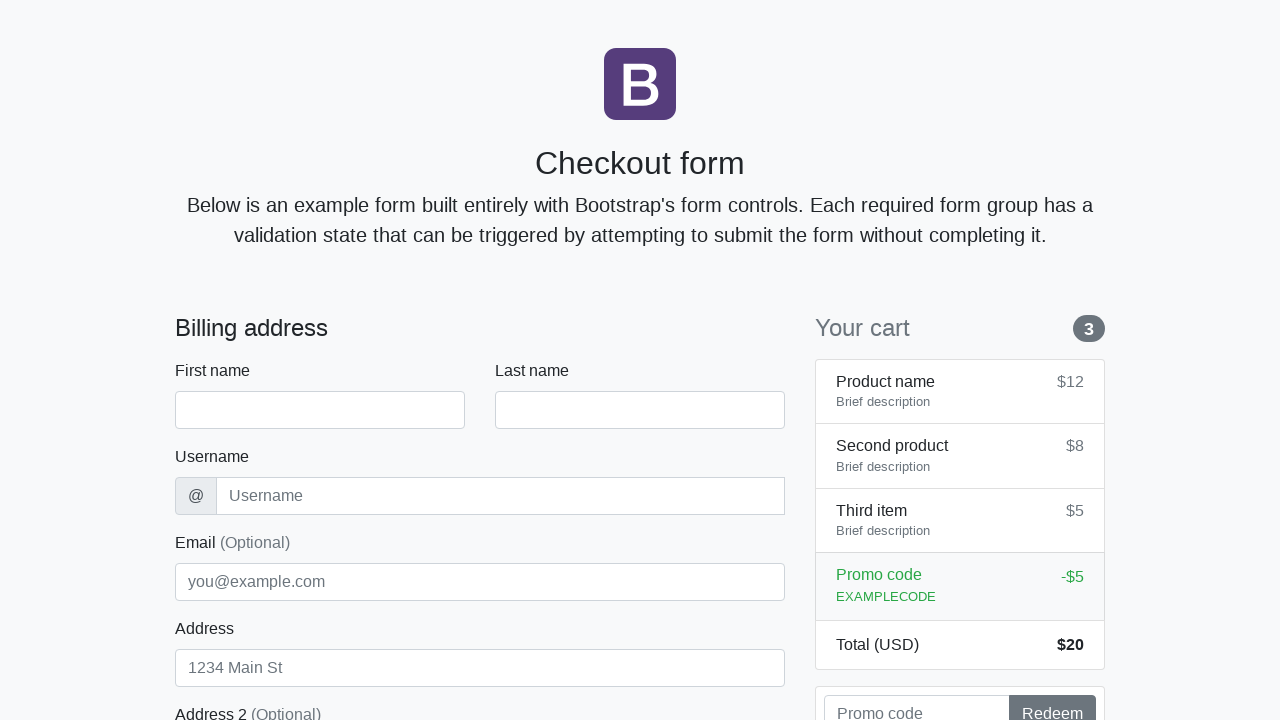